Tests for the presence of magic text element after waiting for it to appear on the page

Starting URL: https://kristinek.github.io/site/examples/sync

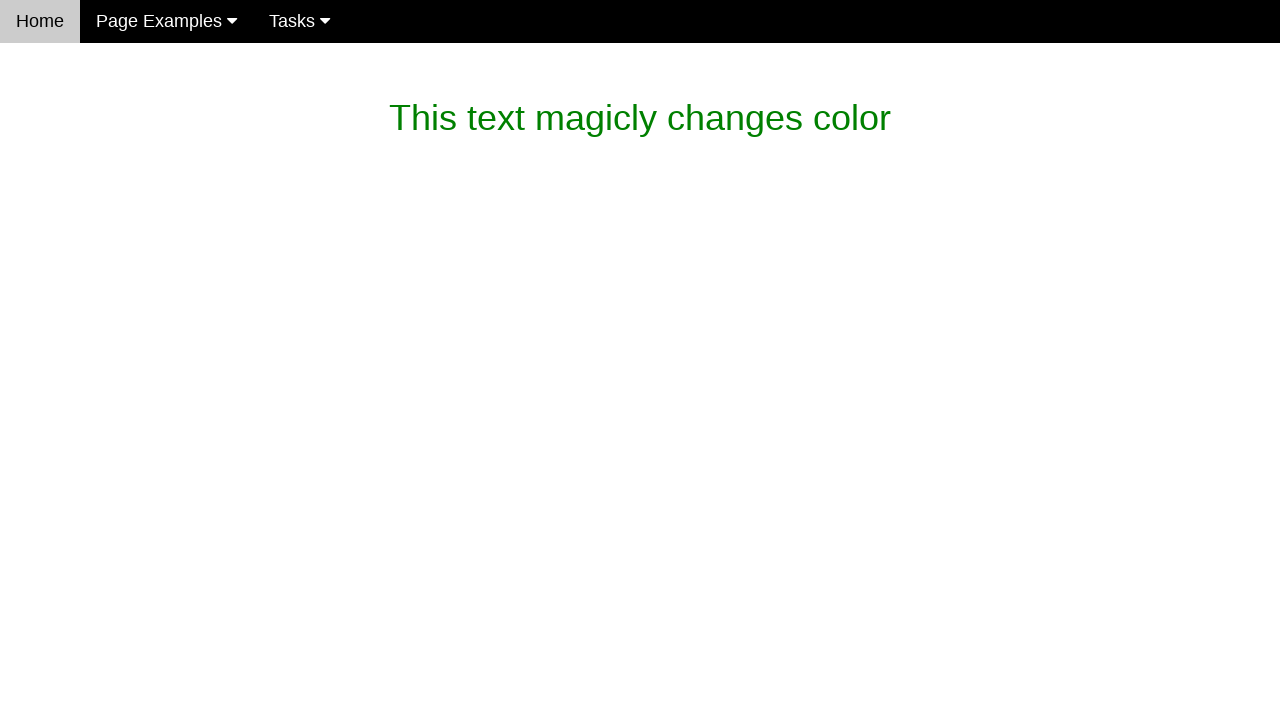

Waited for magic text element containing 'dev magic' to appear on the page
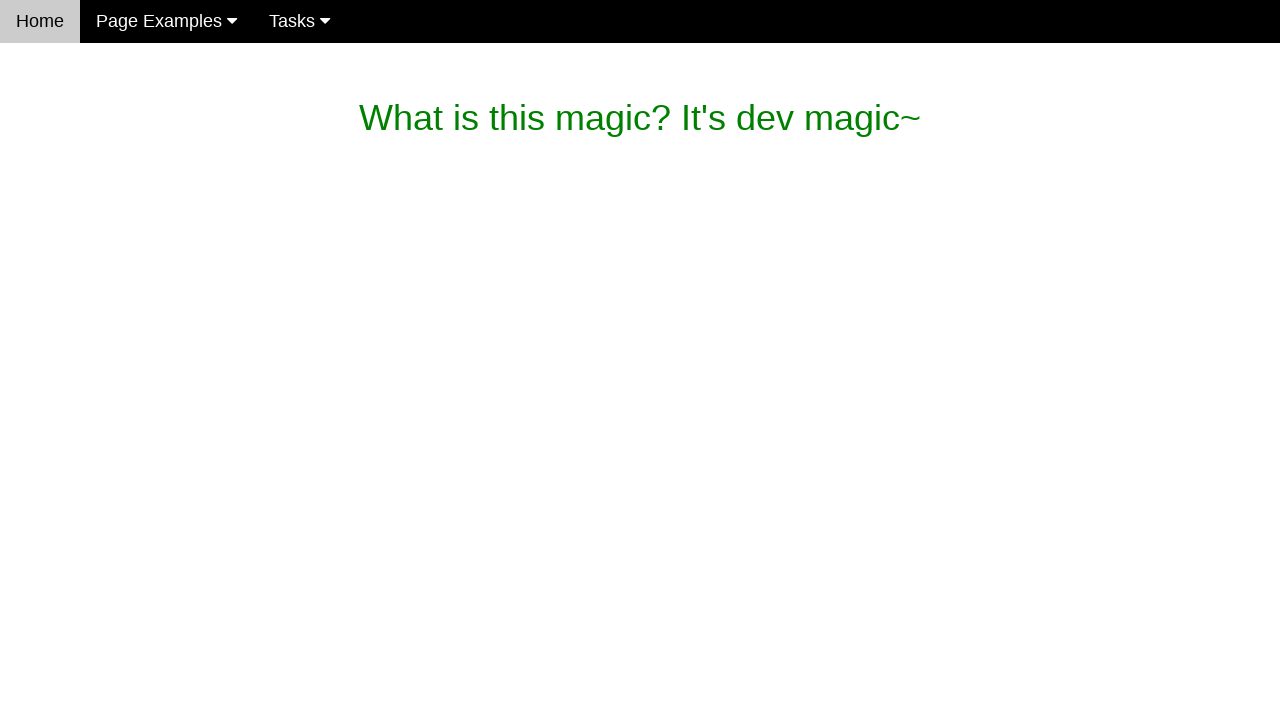

Retrieved magic text content from element
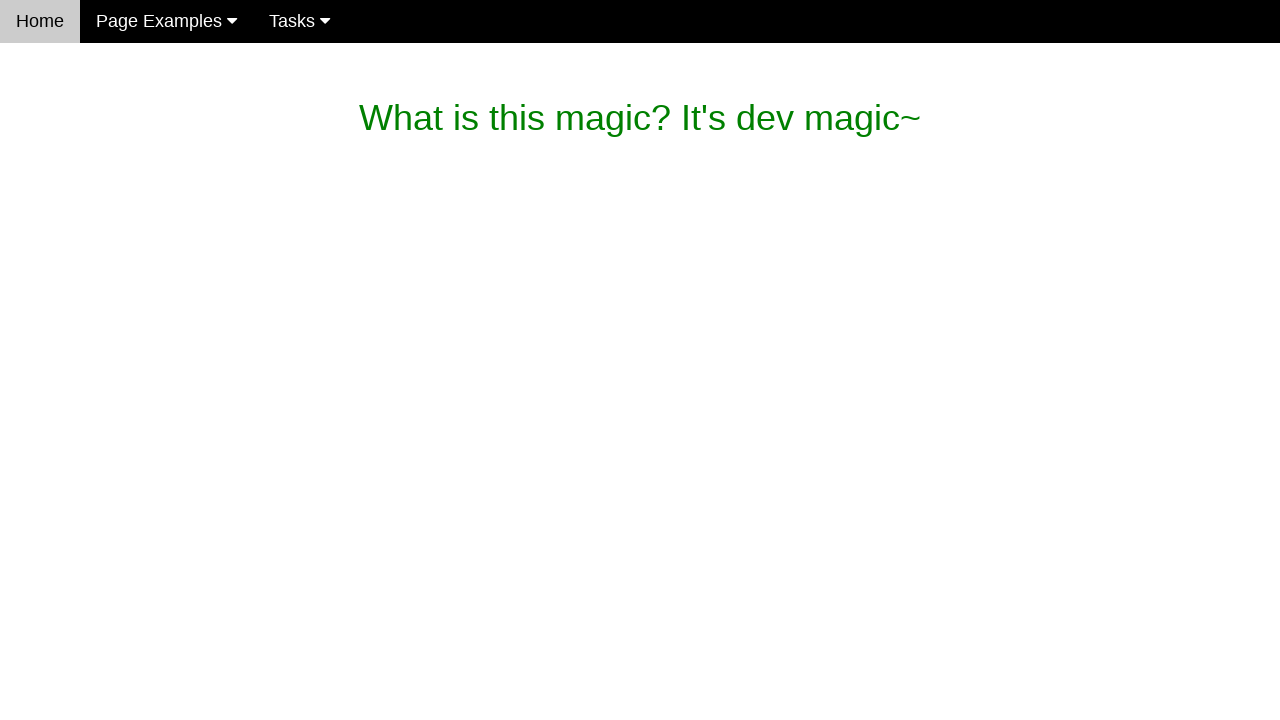

Verified magic text content matches expected value 'What is this magic? It's dev magic~'
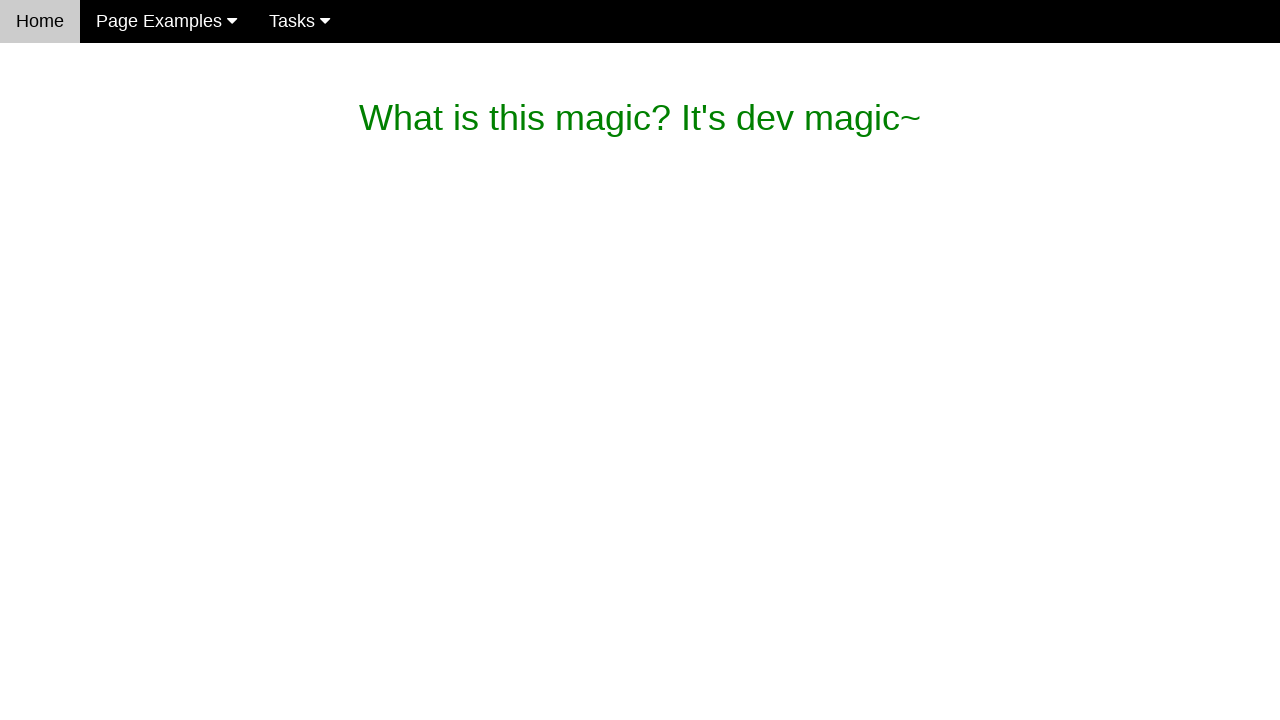

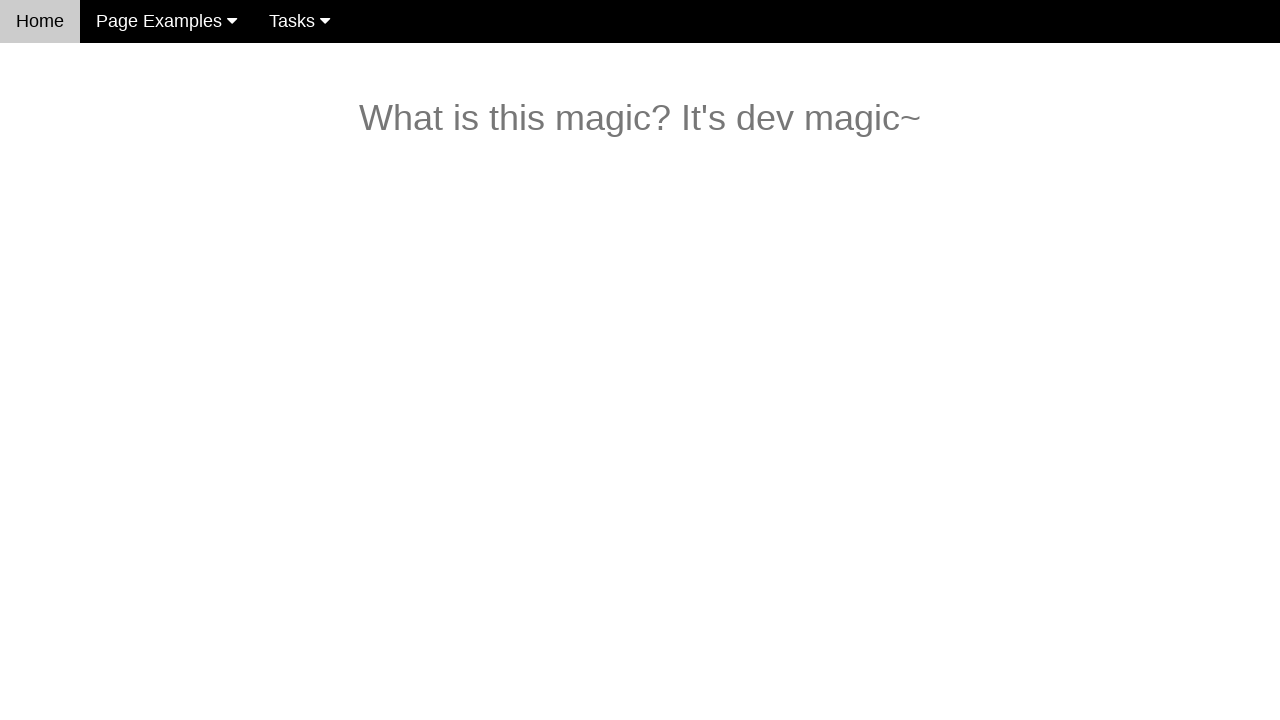